Tests the date picker functionality by clearing the current date, entering a new date, and selecting a date 10 days in the future from the calendar dropdown.

Starting URL: https://demoqa.com/date-picker

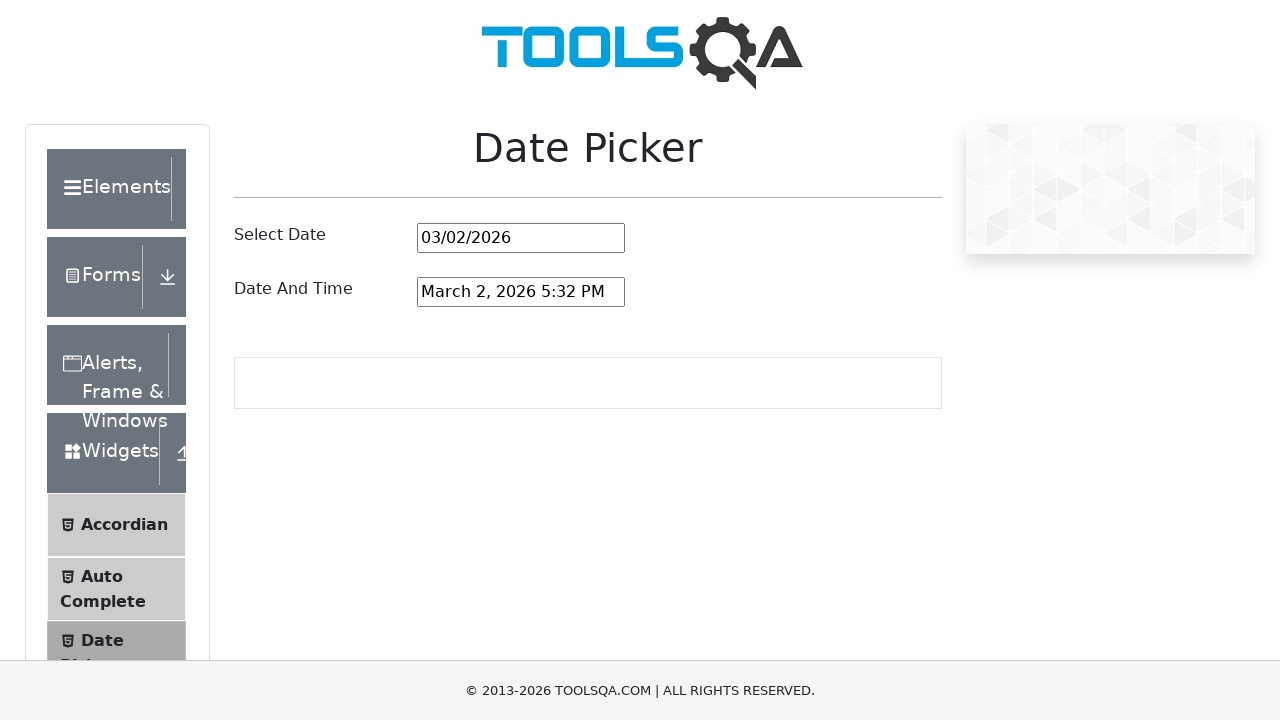

Waited for date picker page to load at https://demoqa.com/date-picker
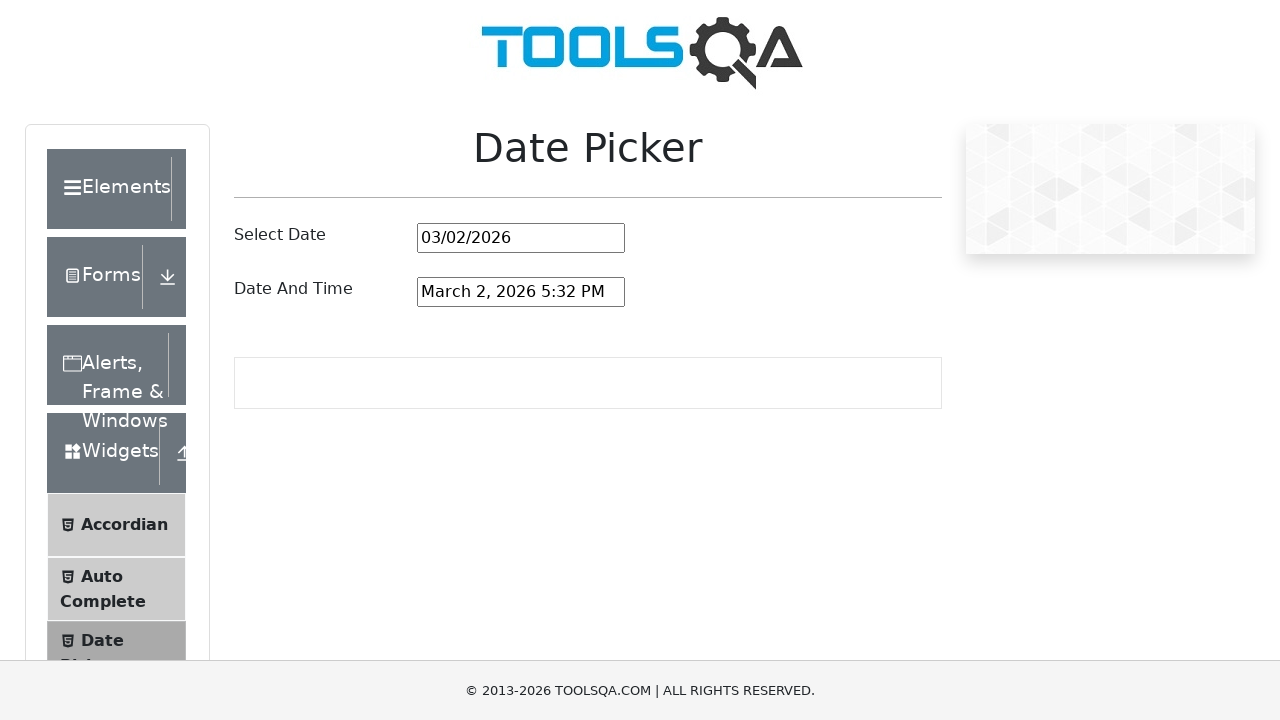

Calculated future date 10 days from now
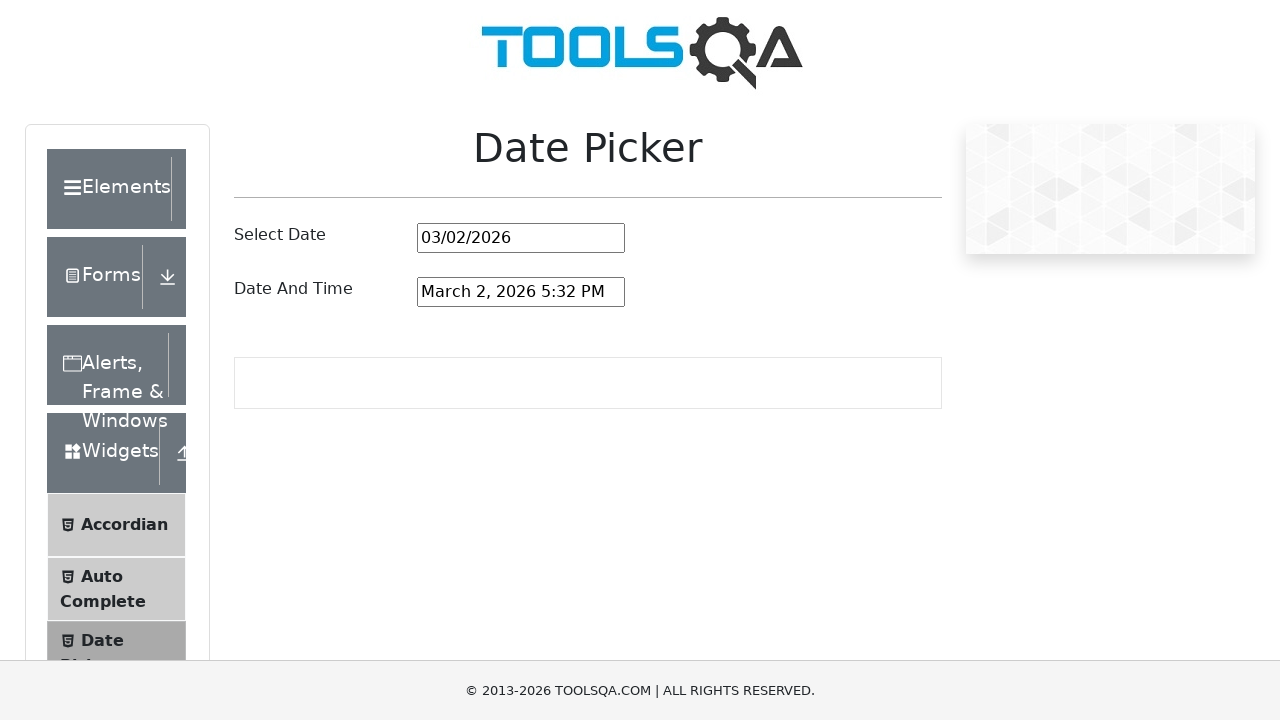

Formatted future date components: day, month, year, weekday, and day suffix
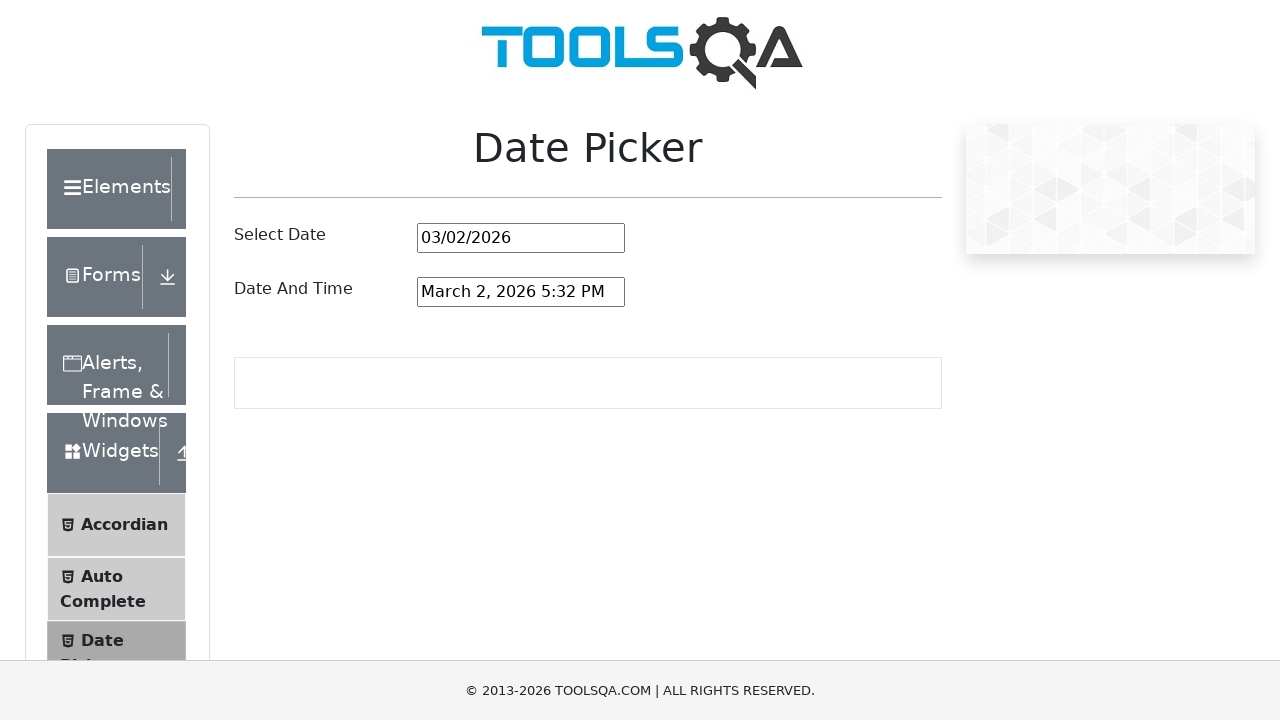

Created locator for future date: Thursday, March 12th, 2026
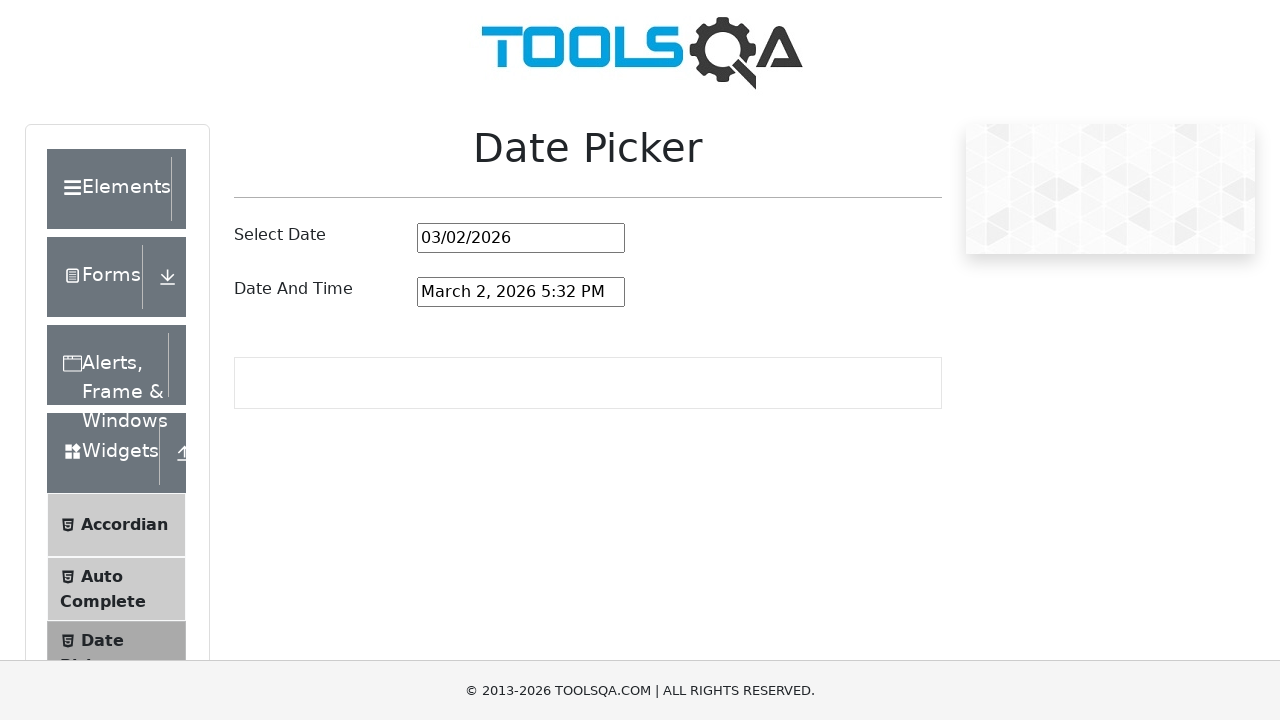

Located the date input field with id 'datePickerMonthYearInput'
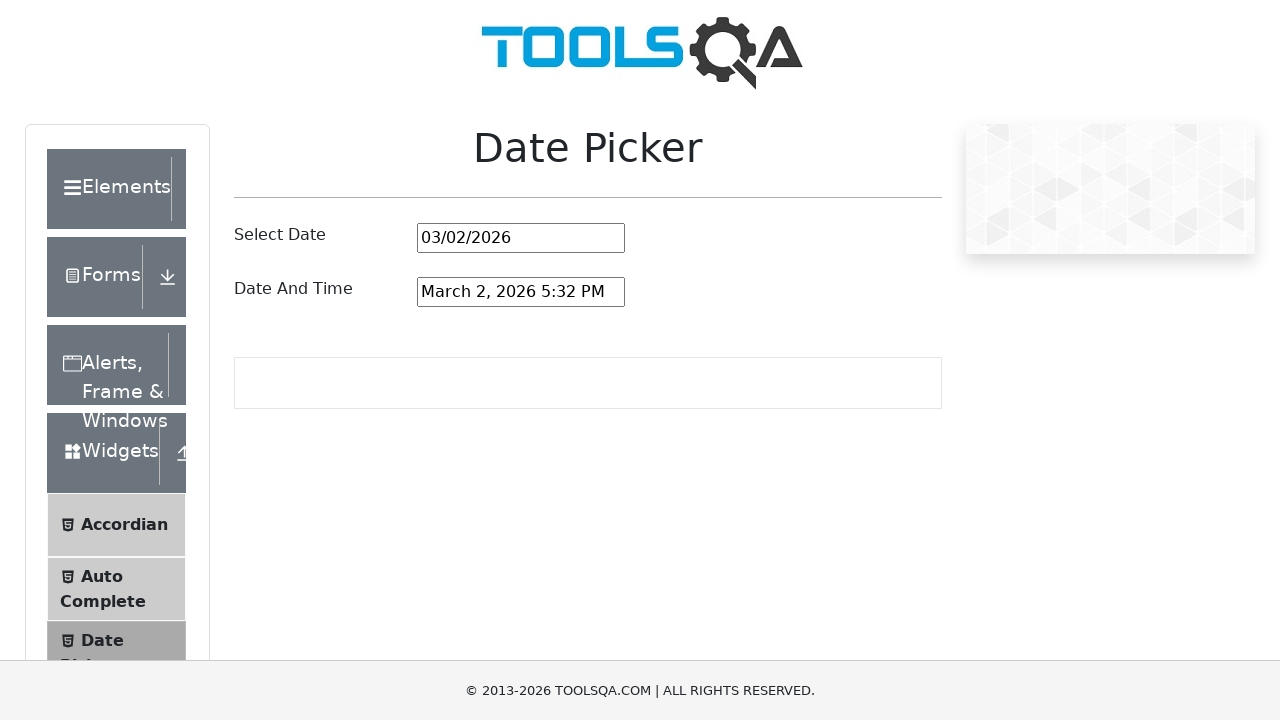

Cleared the current date by pressing Backspace 10 times on input#datePickerMonthYearInput
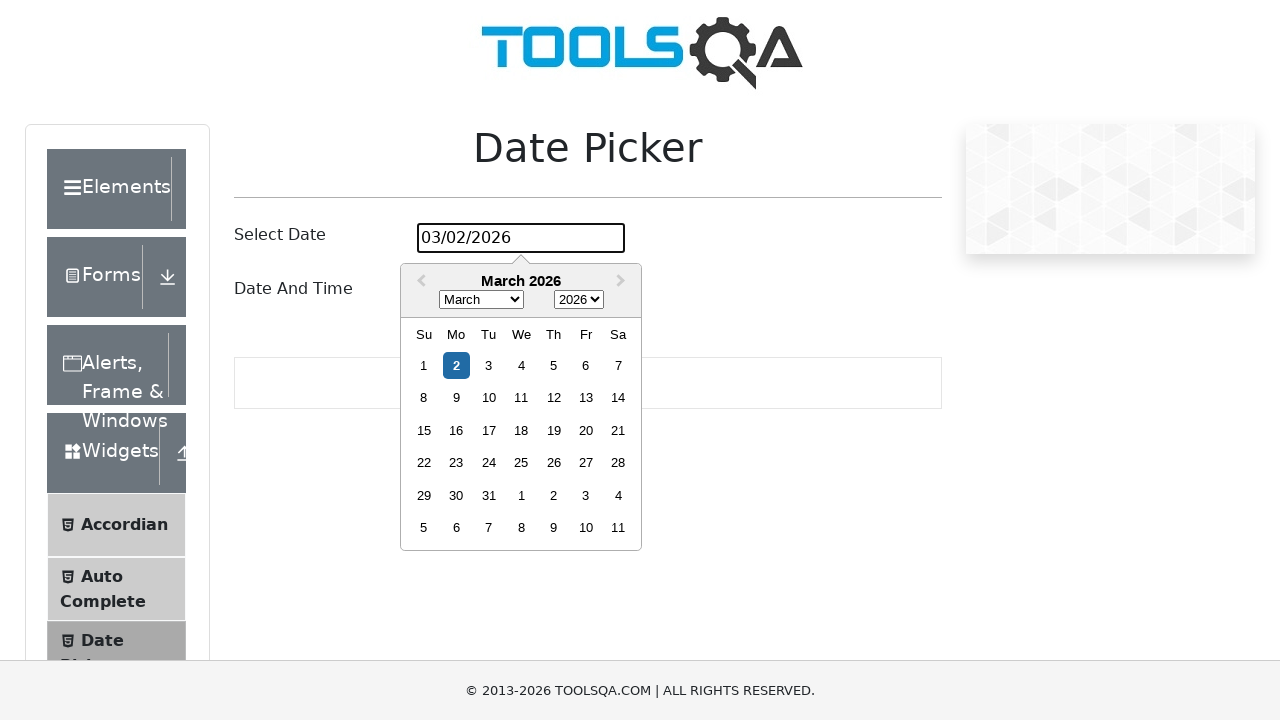

Filled date input field with current date: 03/02/2026 on input#datePickerMonthYearInput
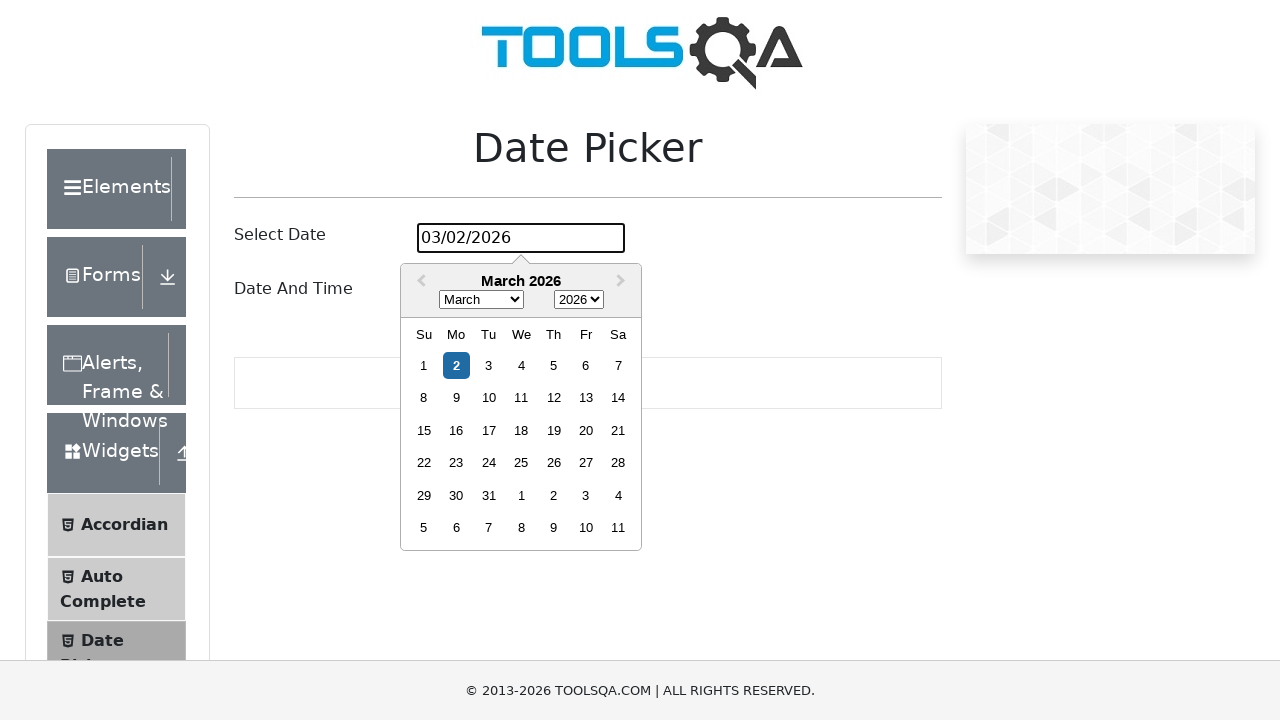

Clicked date input field to open the calendar dropdown at (521, 238) on input#datePickerMonthYearInput
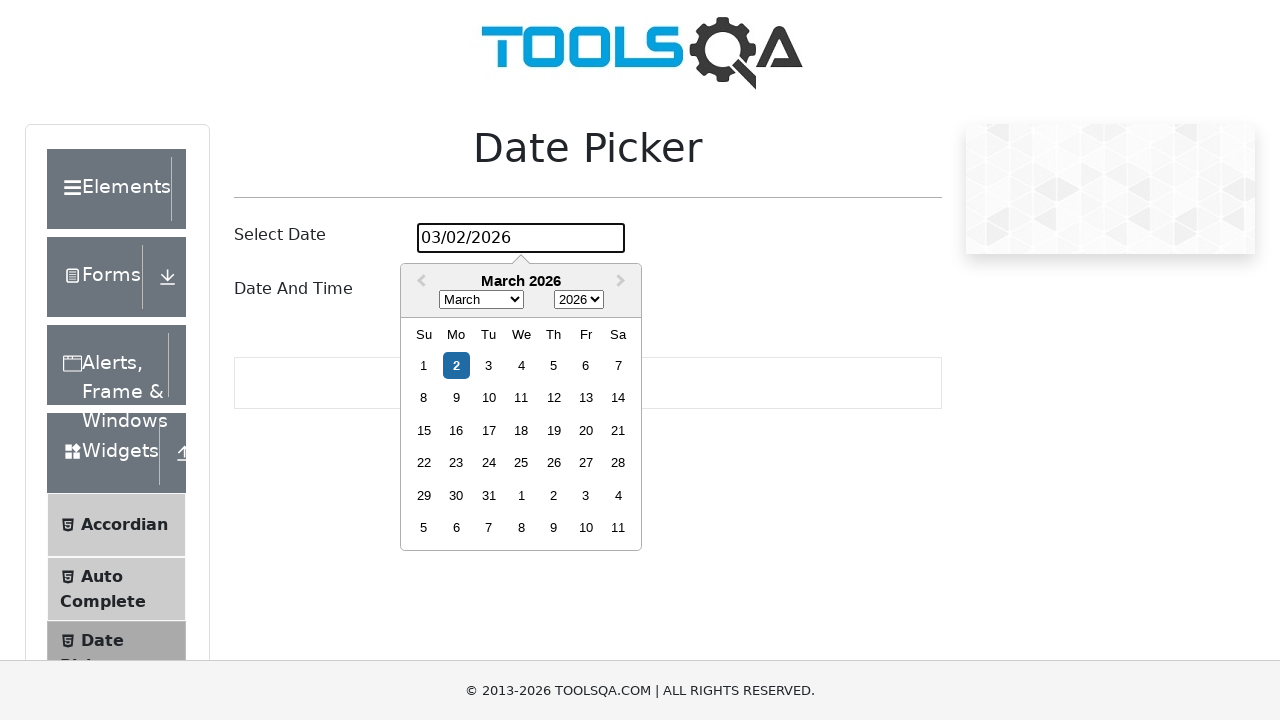

Selected the future date from calendar: Thursday, March 12th, 2026 at (554, 398) on //div[@aria-label='Choose Thursday, March 12th, 2026']
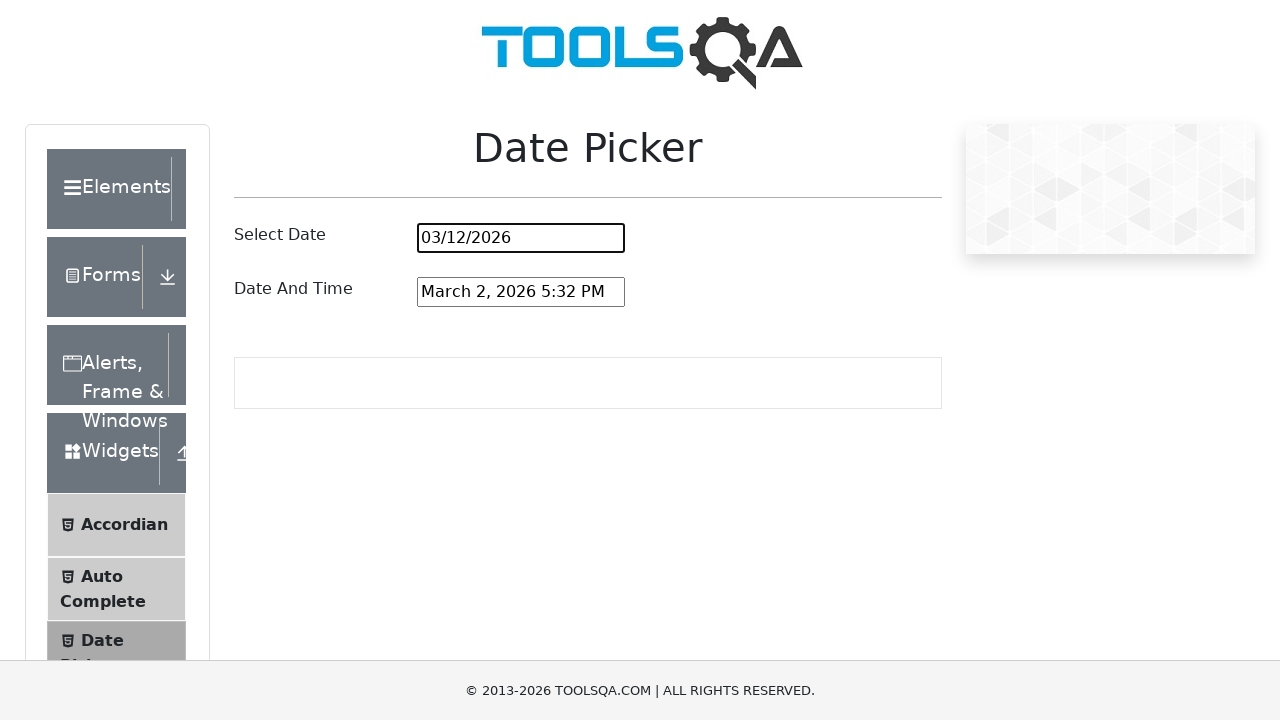

Pressed Enter to confirm the selected date on input#datePickerMonthYearInput
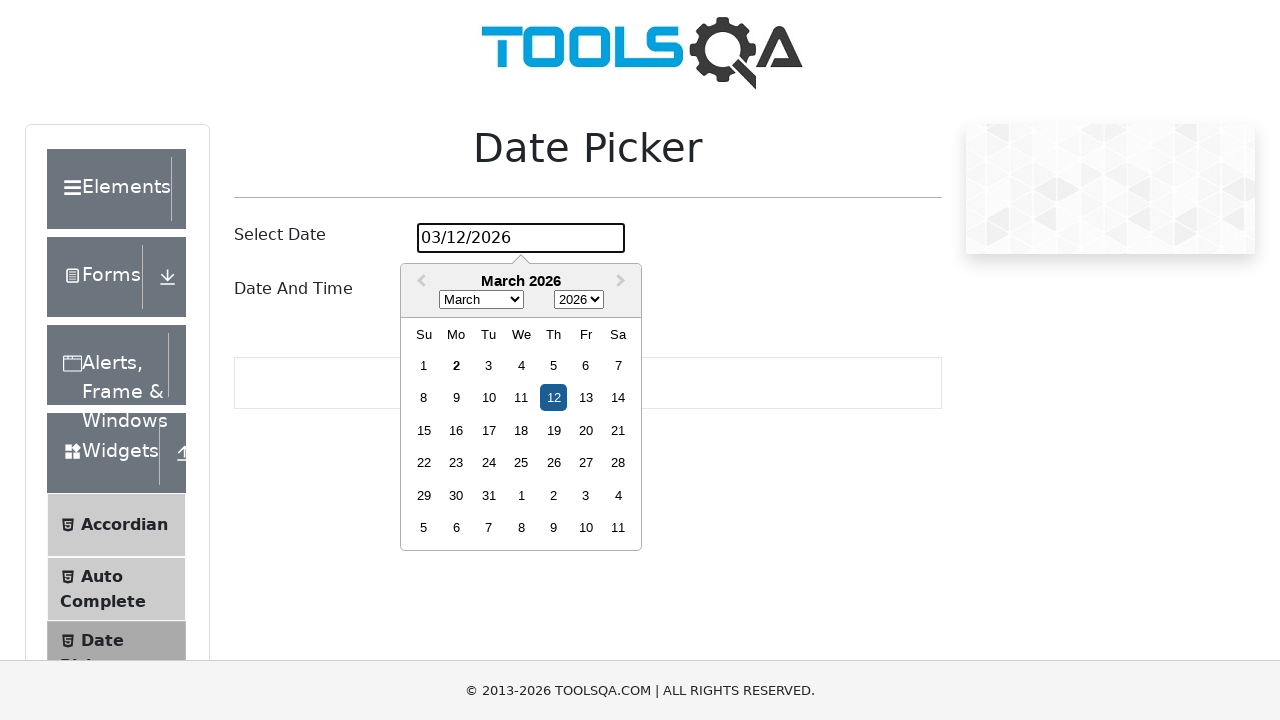

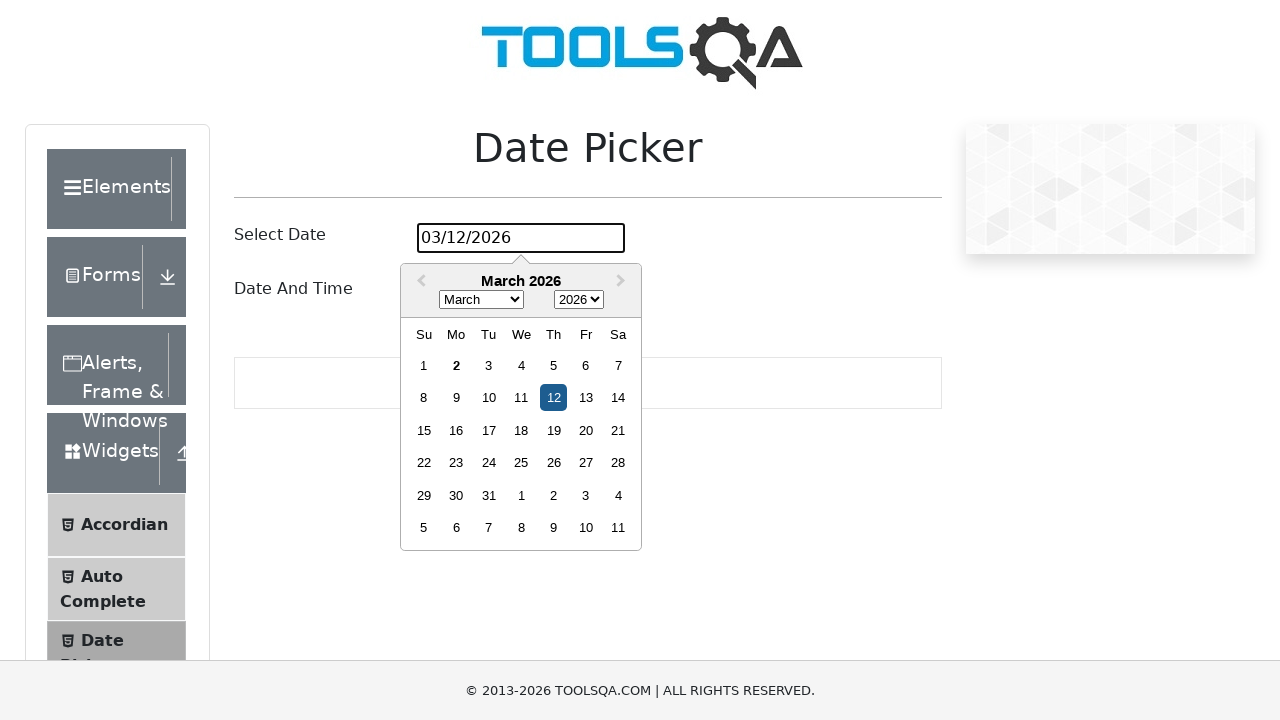